Tests that the Clear completed button displays the correct text after marking an item complete

Starting URL: https://demo.playwright.dev/todomvc

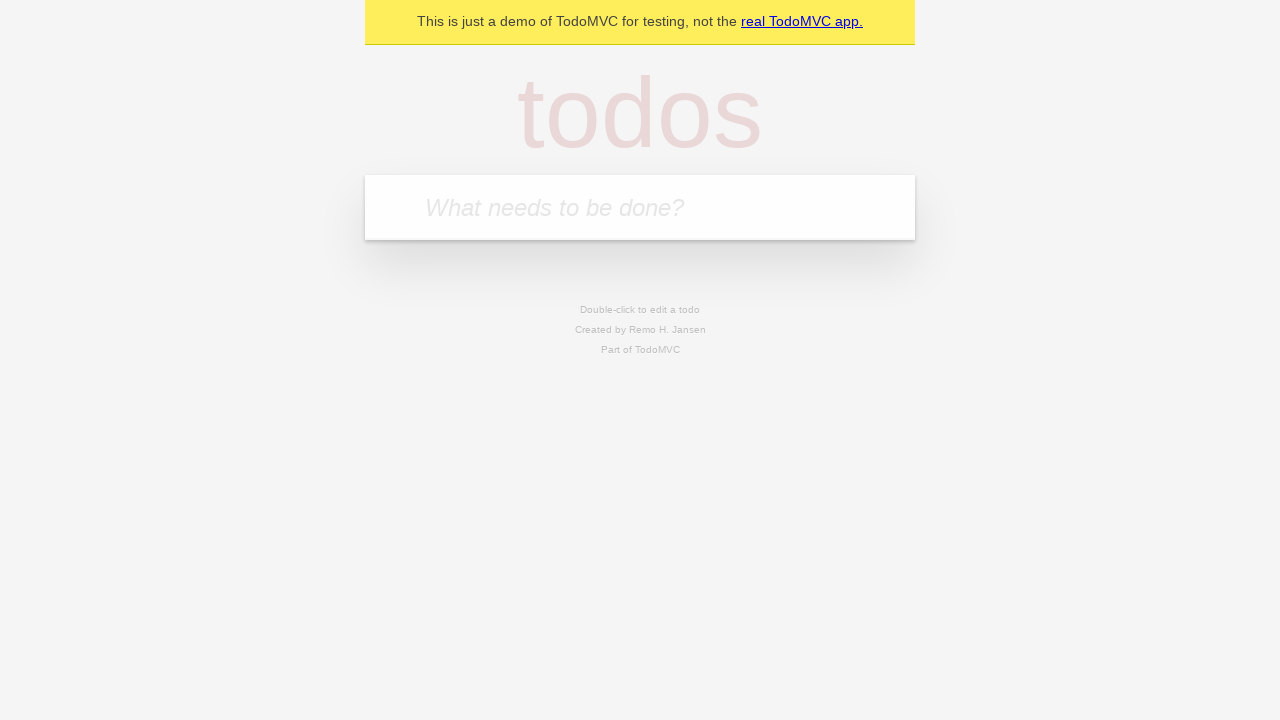

Filled input field with 'buy some cheese' on internal:attr=[placeholder="What needs to be done?"i]
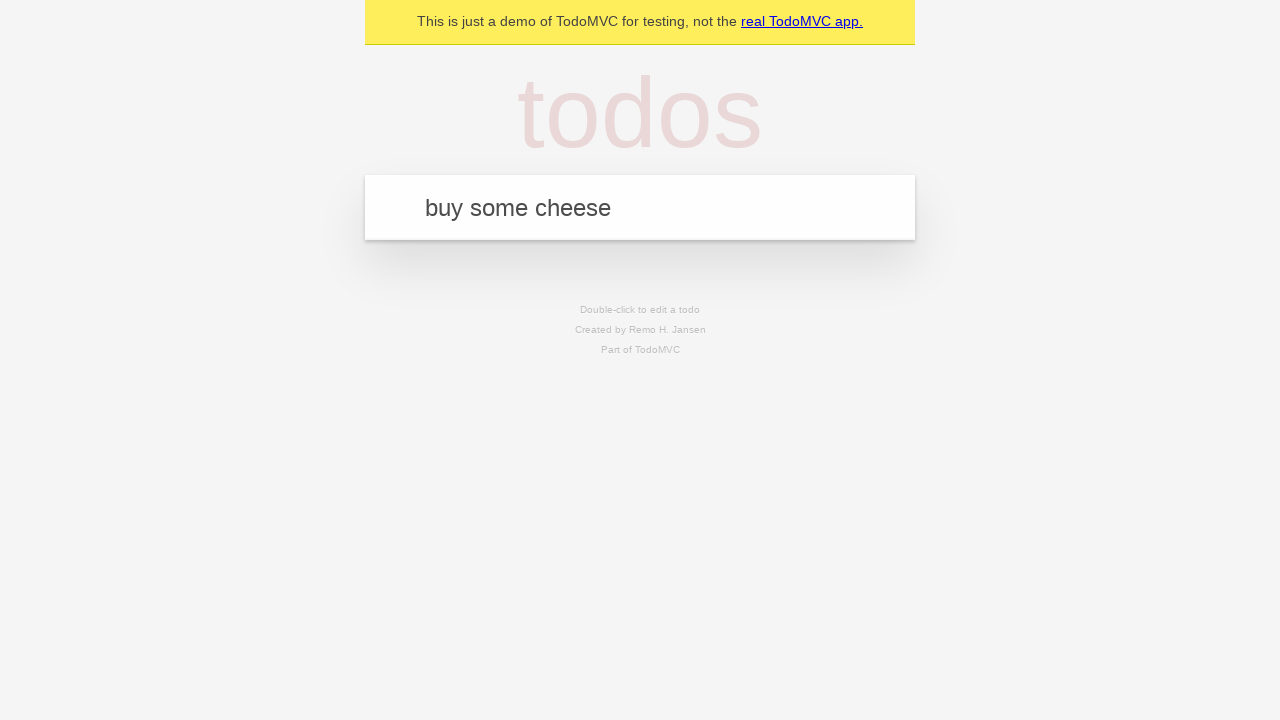

Pressed Enter to add first todo item on internal:attr=[placeholder="What needs to be done?"i]
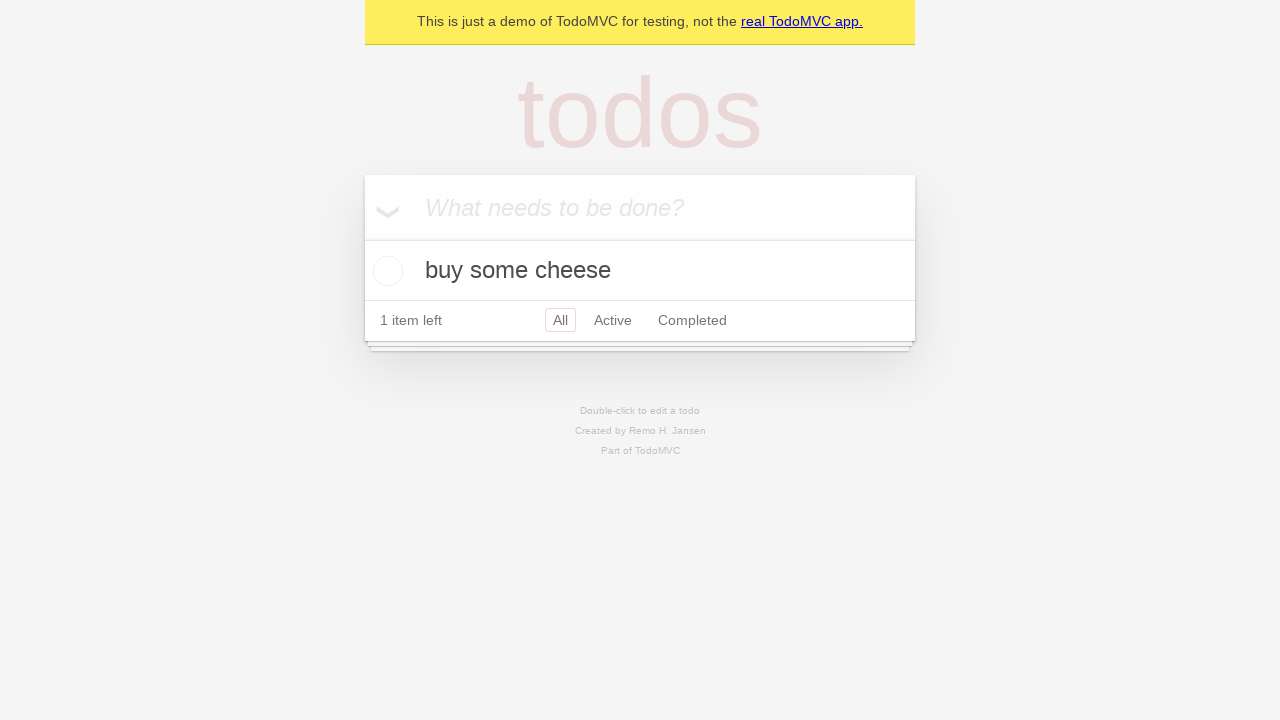

Filled input field with 'feed the cat' on internal:attr=[placeholder="What needs to be done?"i]
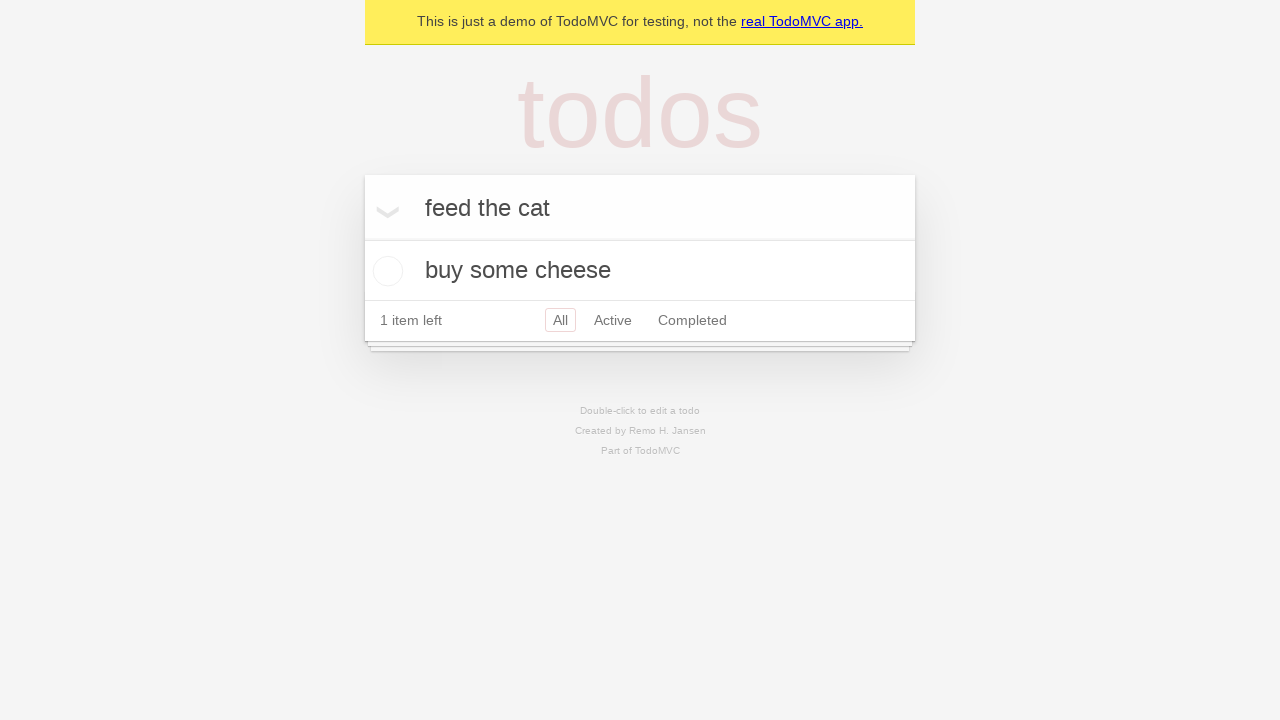

Pressed Enter to add second todo item on internal:attr=[placeholder="What needs to be done?"i]
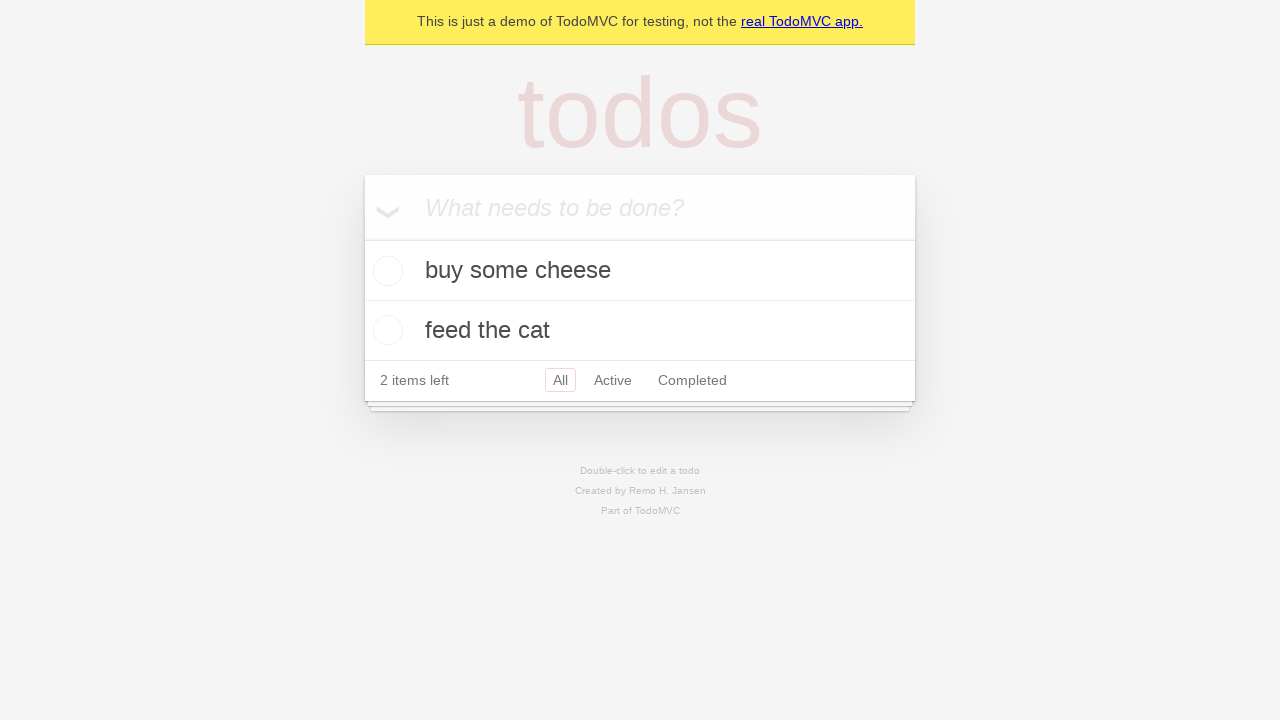

Filled input field with 'book a doctors appointment' on internal:attr=[placeholder="What needs to be done?"i]
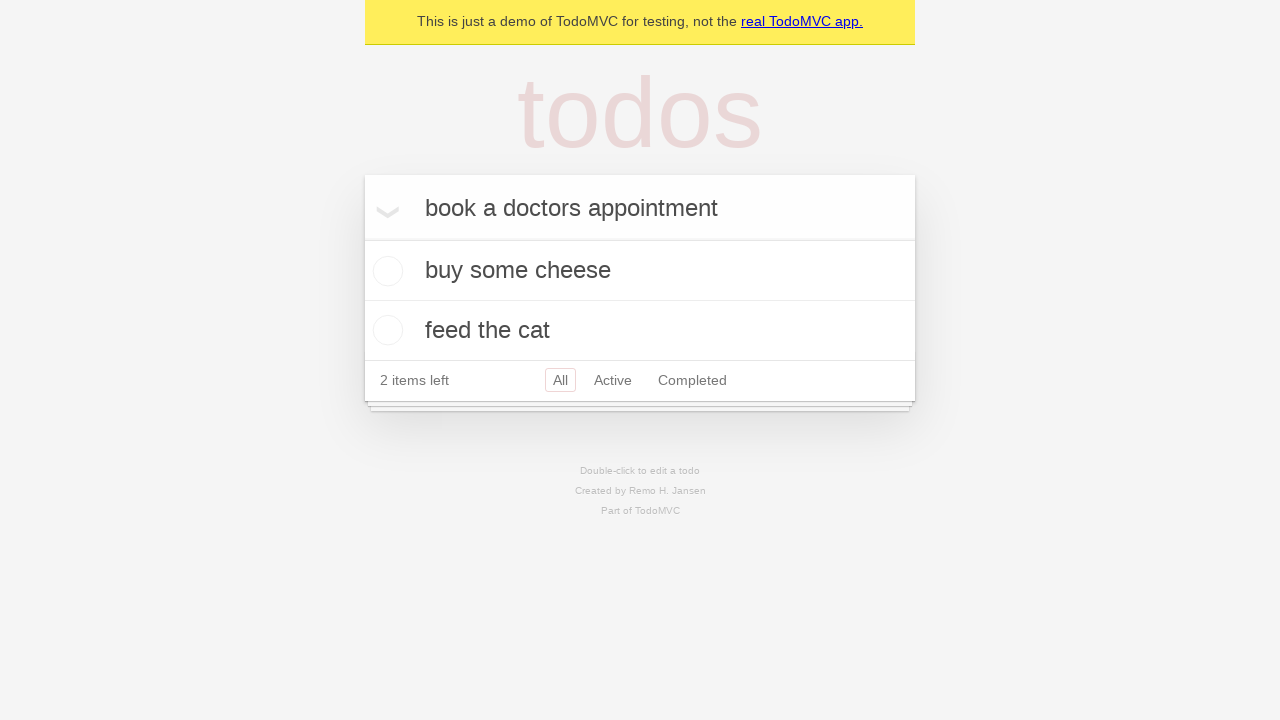

Pressed Enter to add third todo item on internal:attr=[placeholder="What needs to be done?"i]
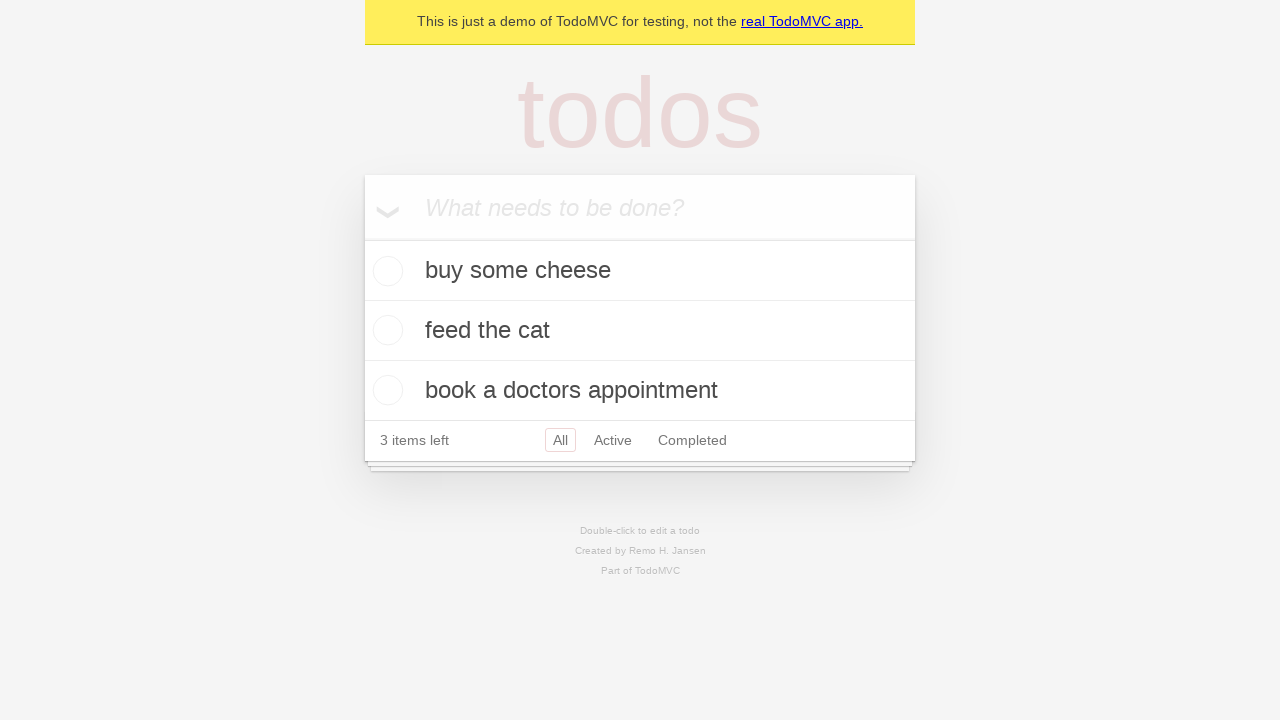

Checked the first todo item as complete at (385, 271) on .todo-list li .toggle >> nth=0
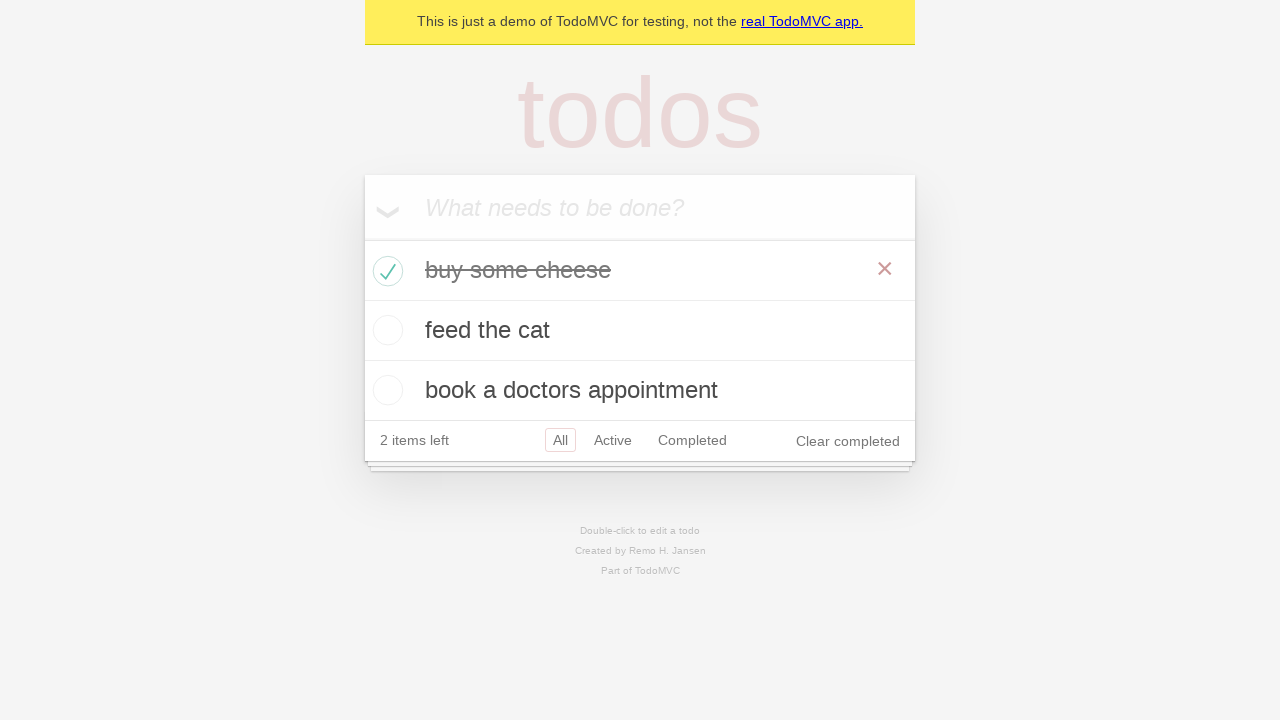

Clear completed button is now visible and ready
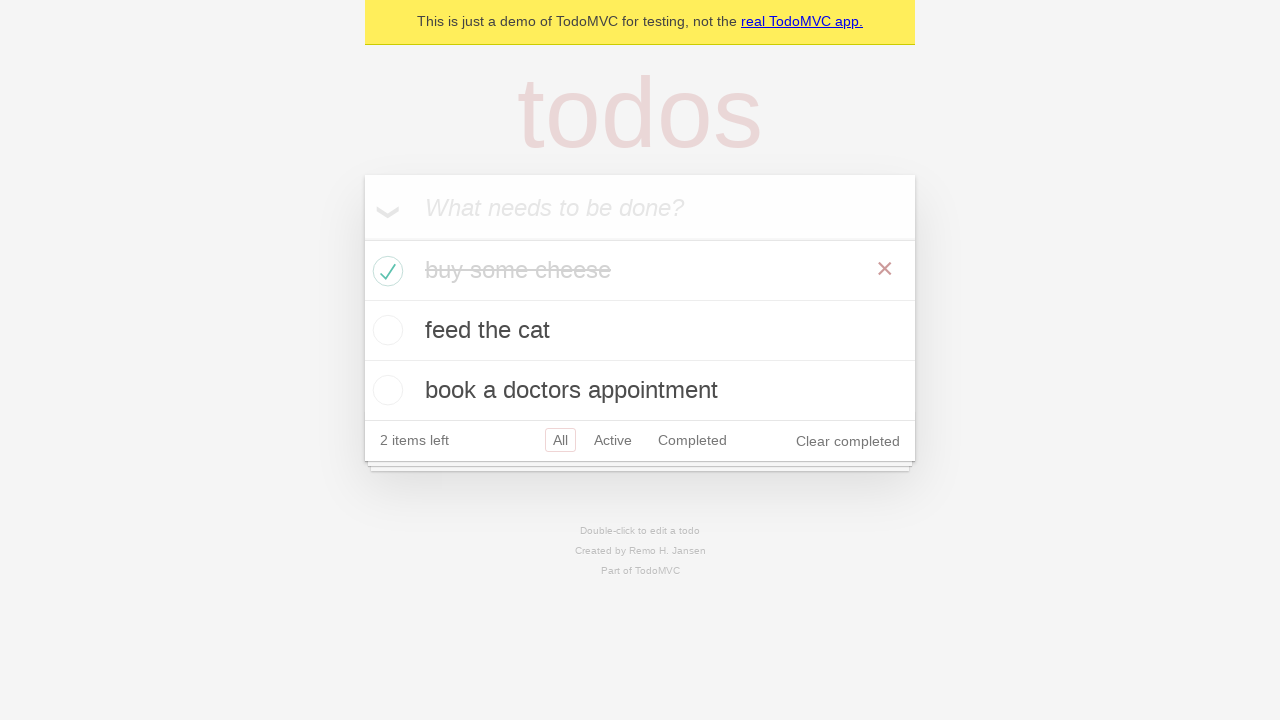

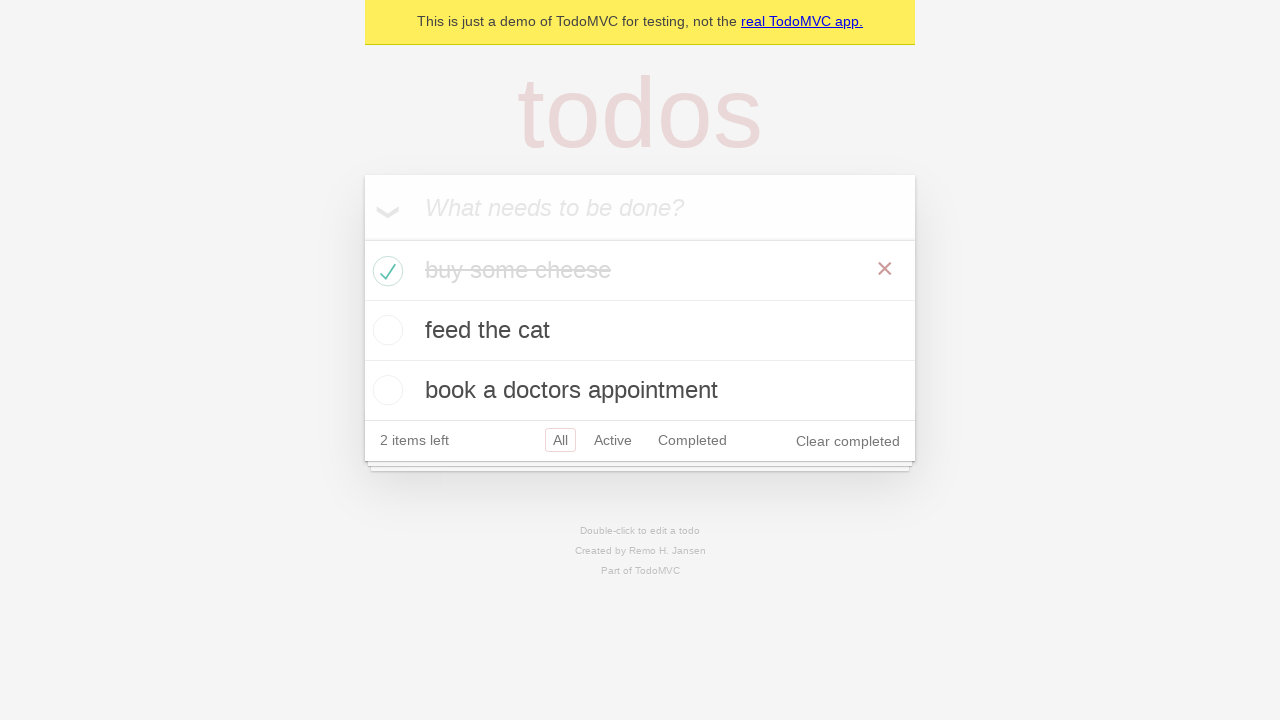